Tests navigation to the Contact Us page by clicking contact us links

Starting URL: https://automationexercise.com/

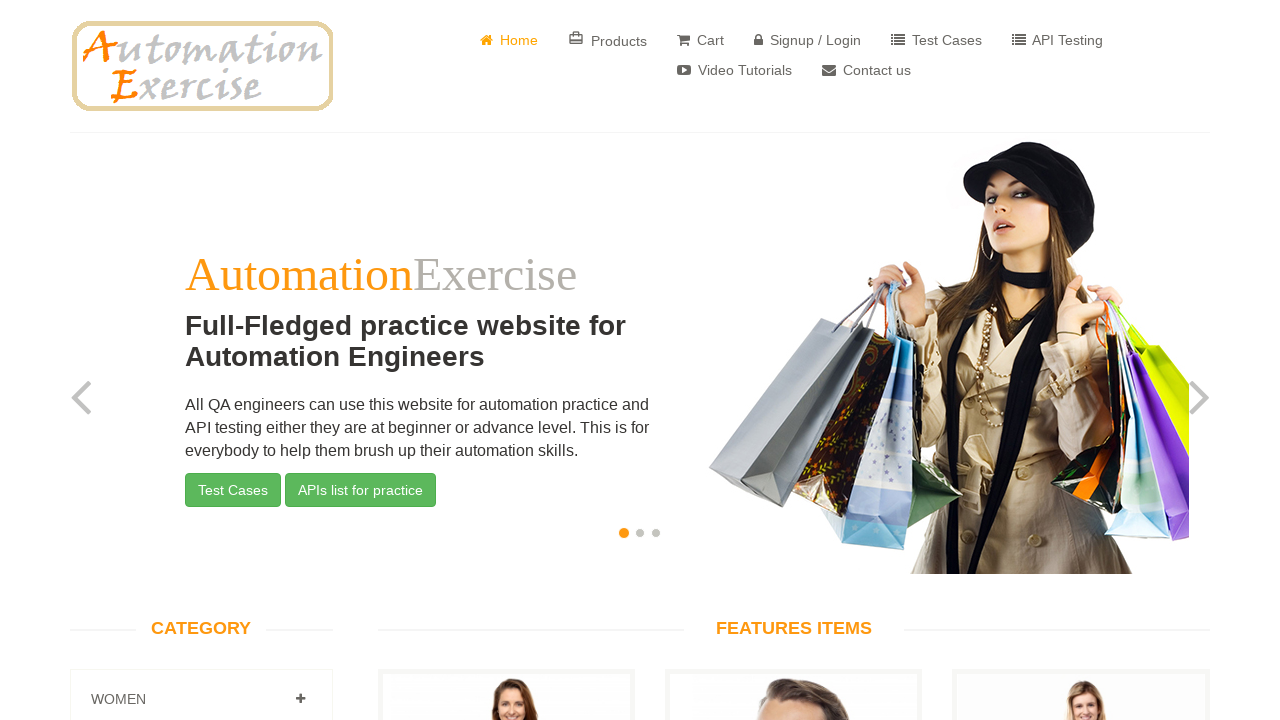

Clicked 'Contact us' link by text at (866, 70) on text=Contact us
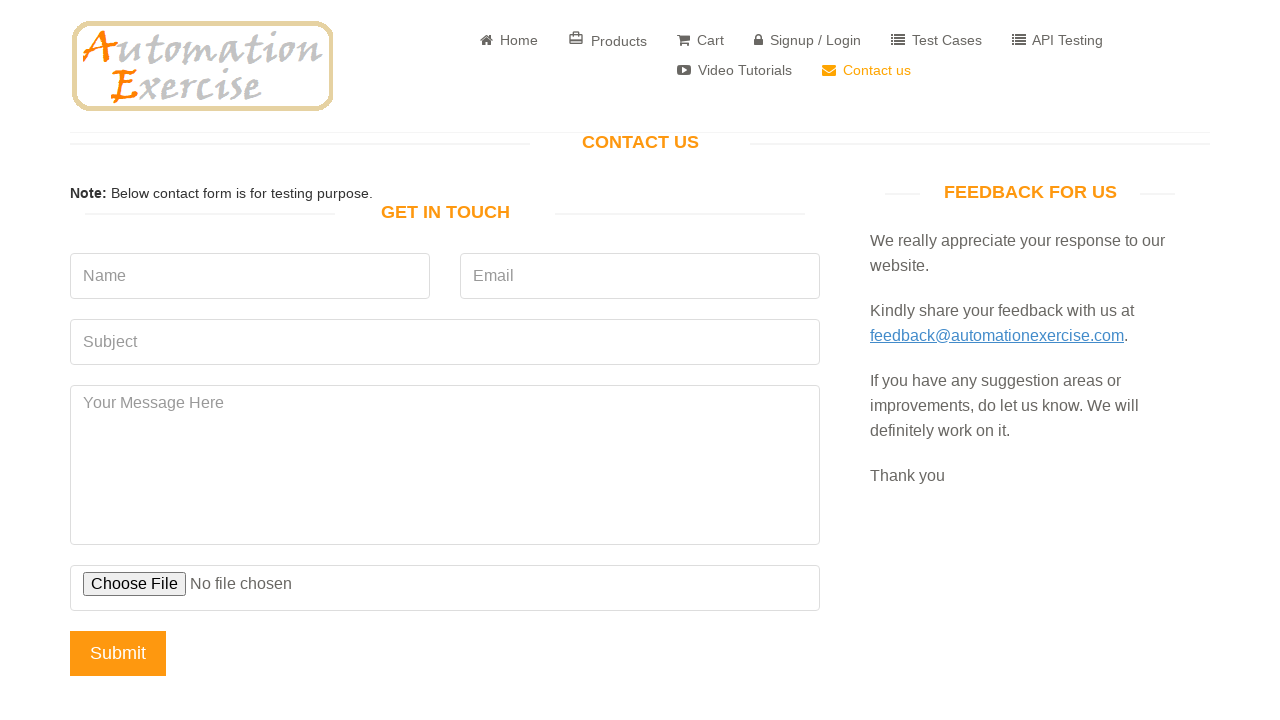

Clicked envelope icon to navigate to Contact Us page at (829, 70) on .fa.fa-envelope
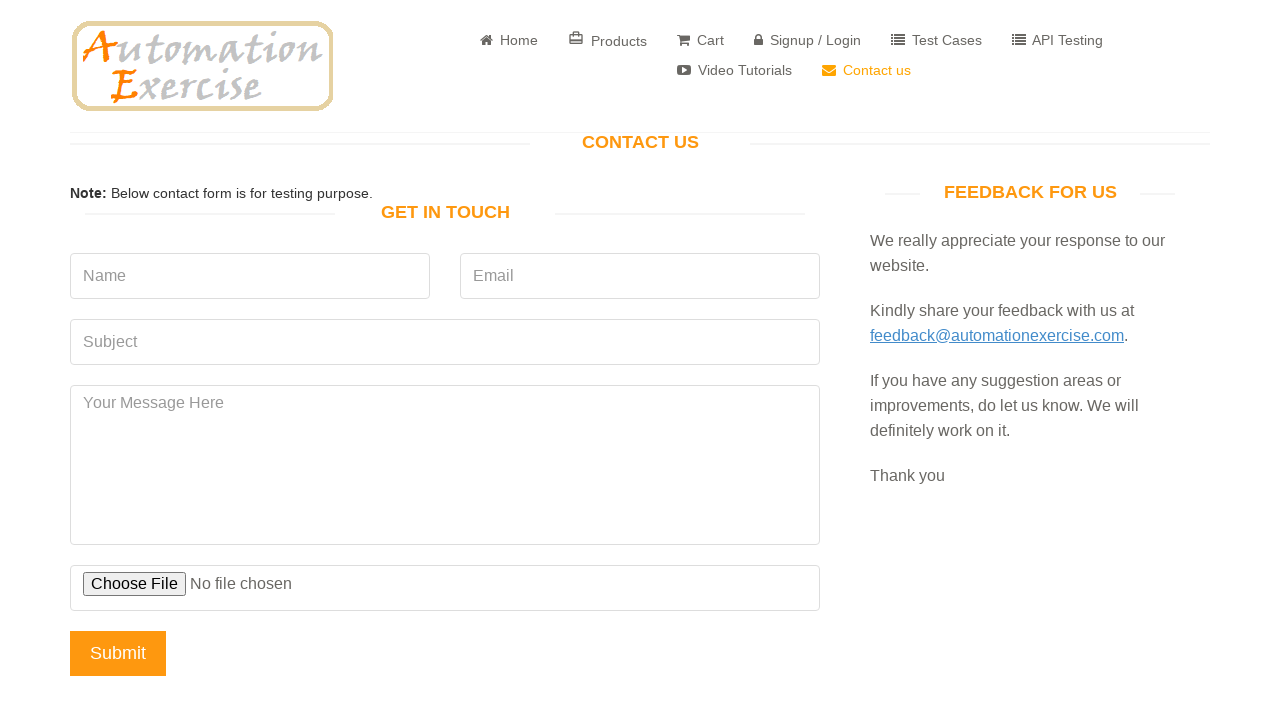

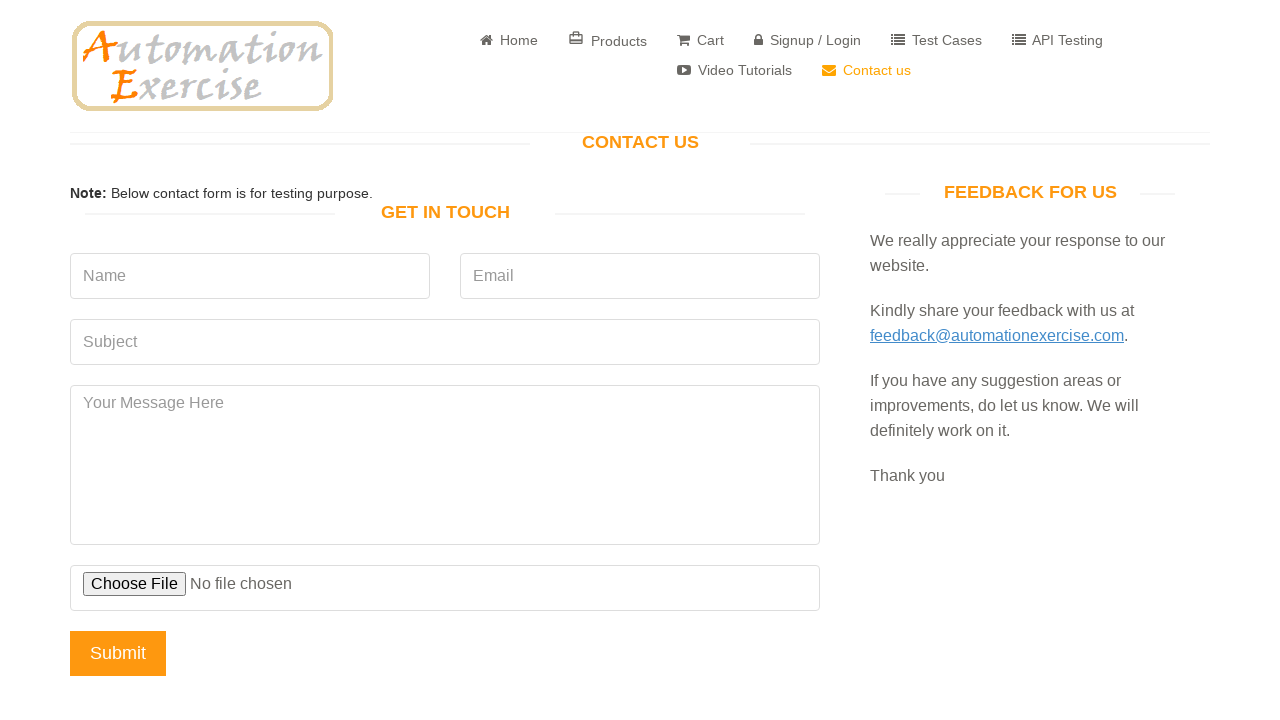